Tests Shopify pricing page by clicking on the pricing link from the landing page and verifying the page title, URL, and presence of expected H1 heading content.

Starting URL: https://www.shopify.com

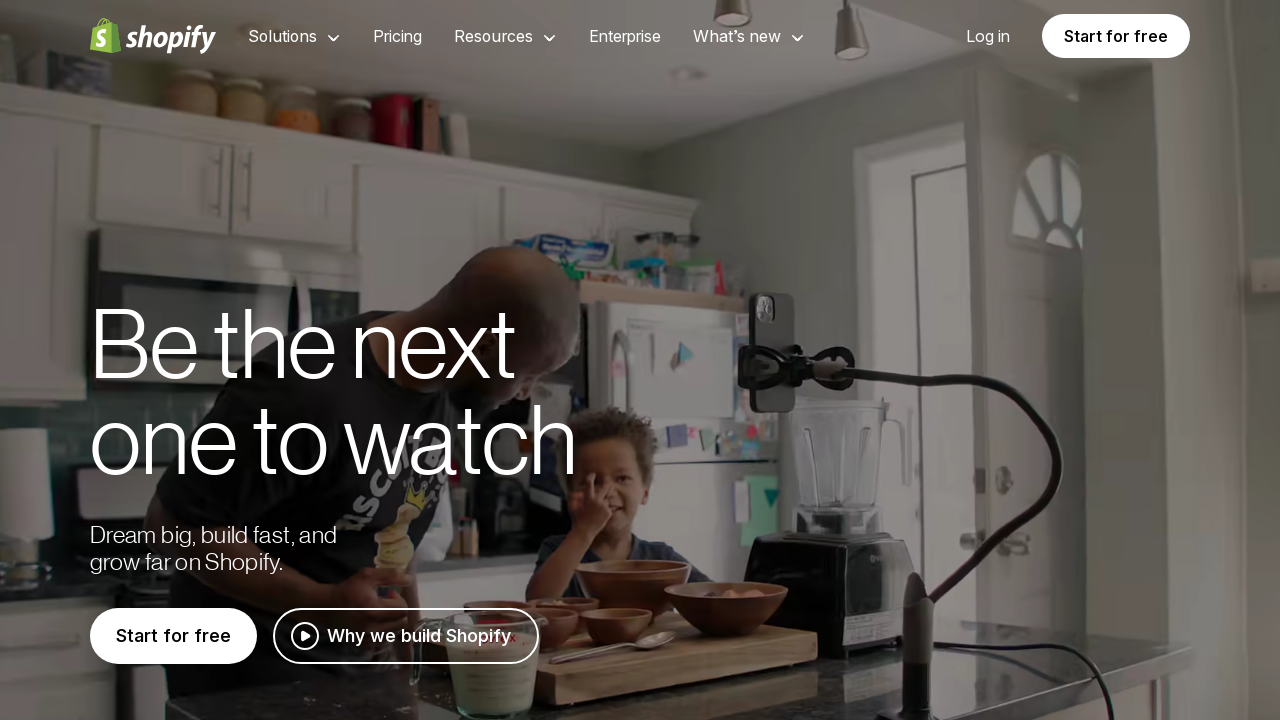

Clicked on Pricing link in navigation at (398, 36) on a:has-text('Pricing')
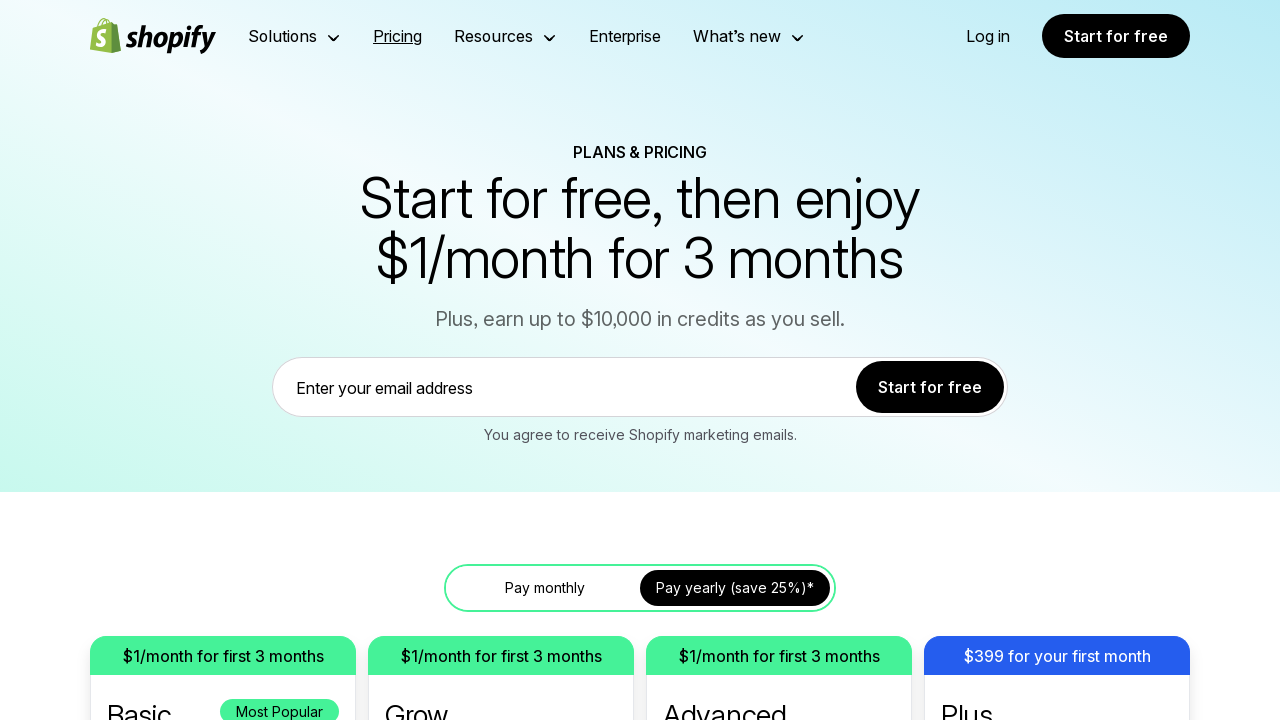

Pricing page URL loaded
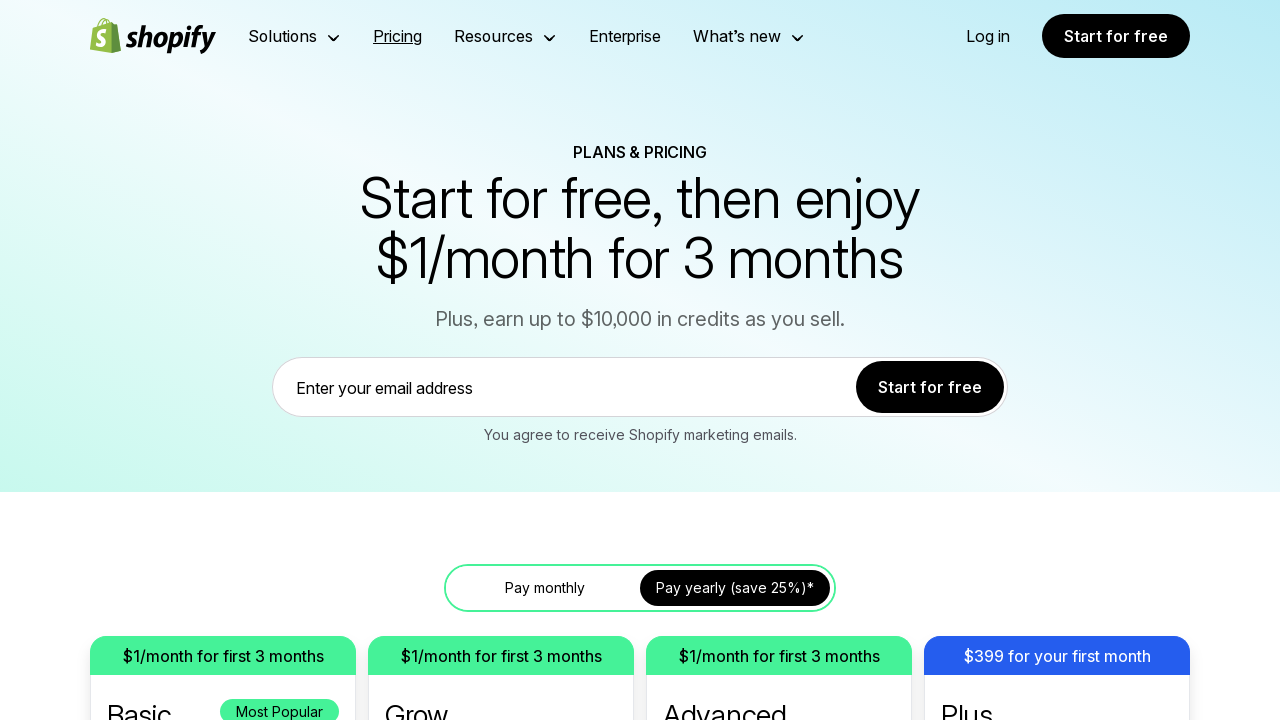

H1 heading element appeared on pricing page
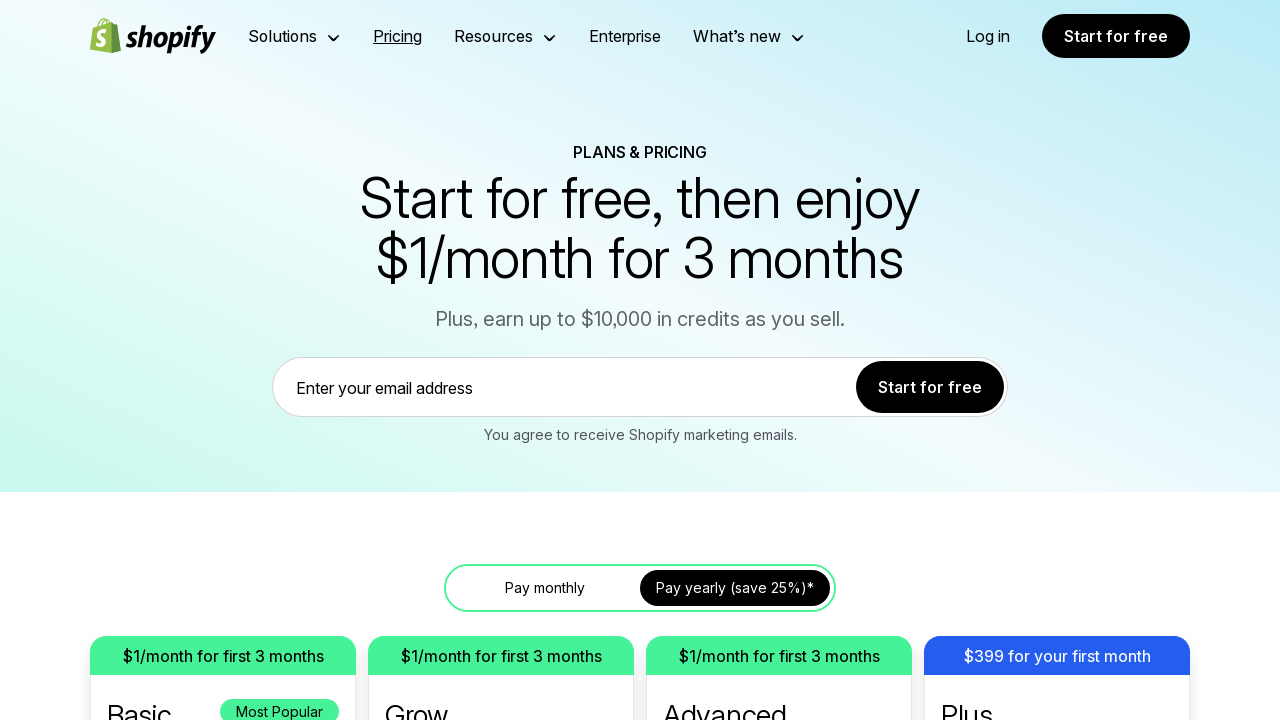

Verified page title contains 'Pricing'
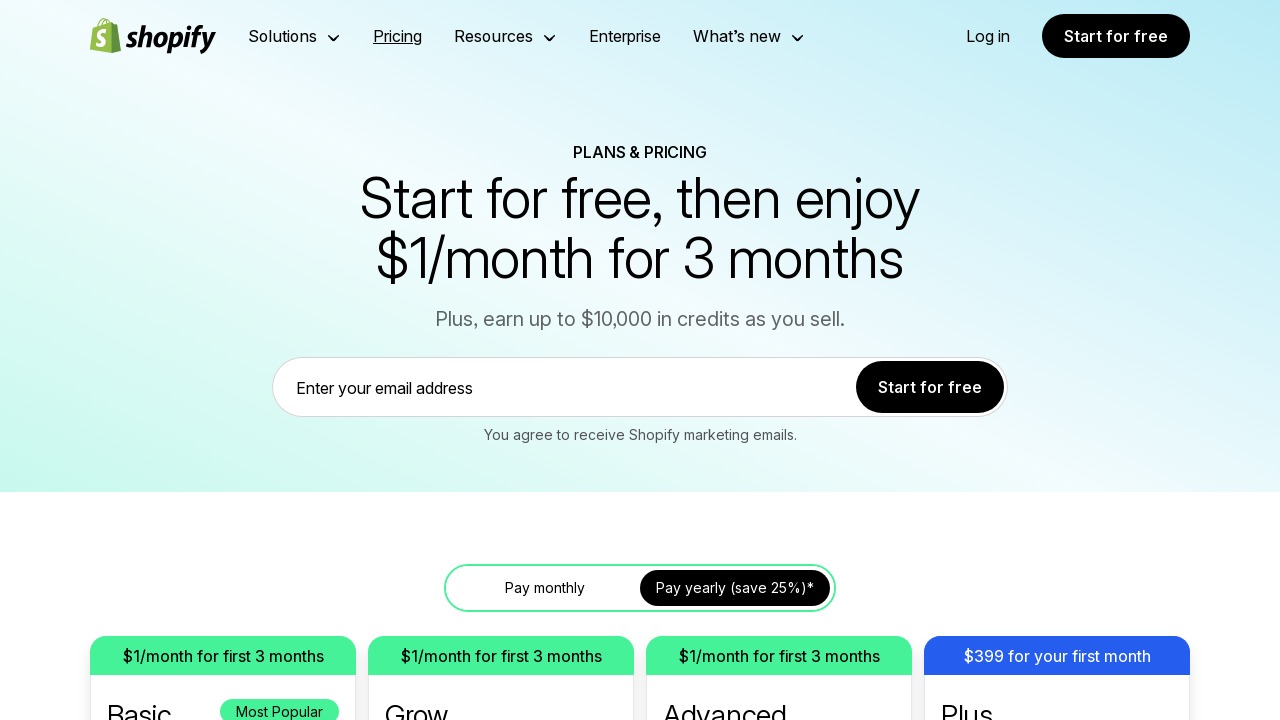

Verified URL is correct pricing page
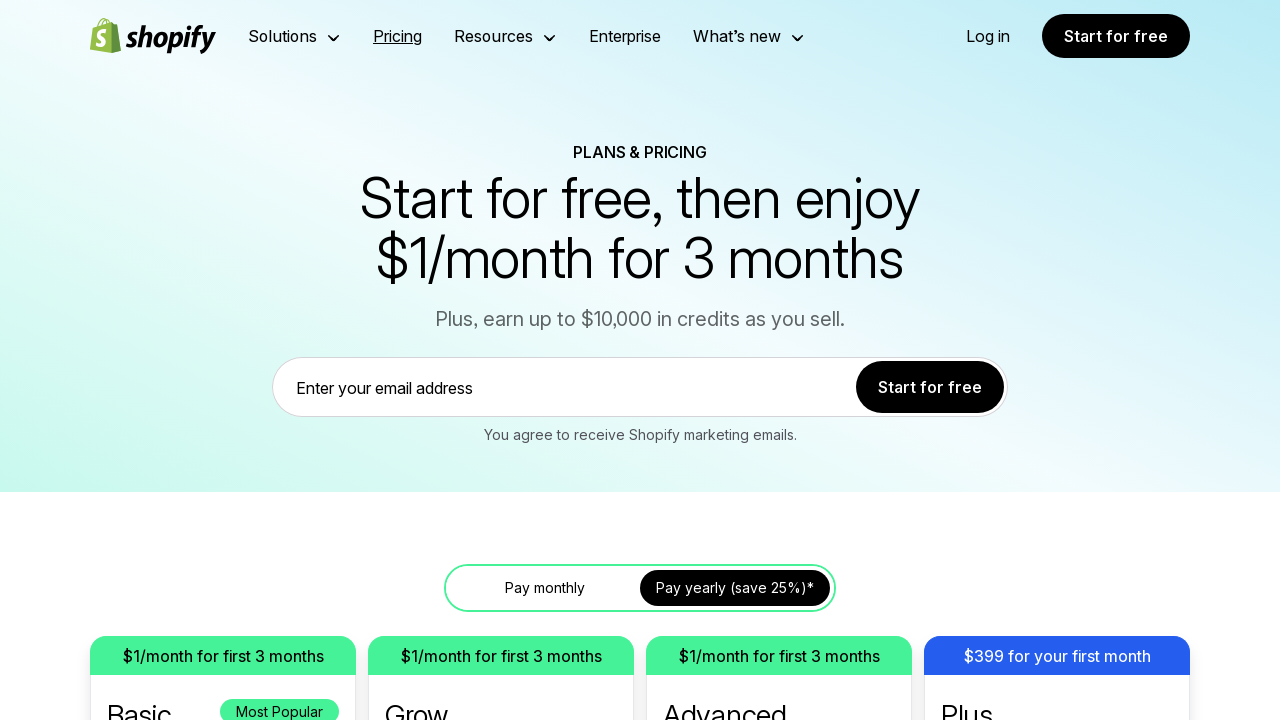

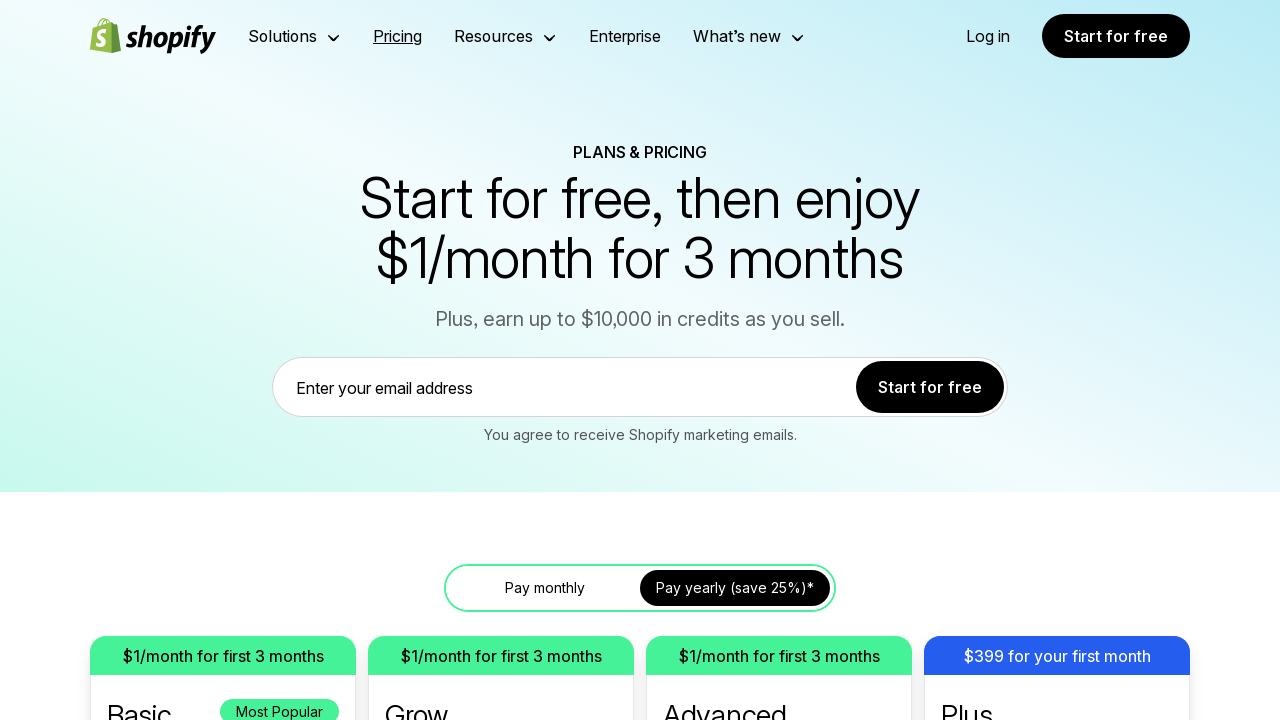